Tests the password recovery flow by entering login credentials, clicking forgot password link, filling out the recovery form with email, name, and phone number, then submitting the form.

Starting URL: https://rahulshettyacademy.com/locatorspractice/

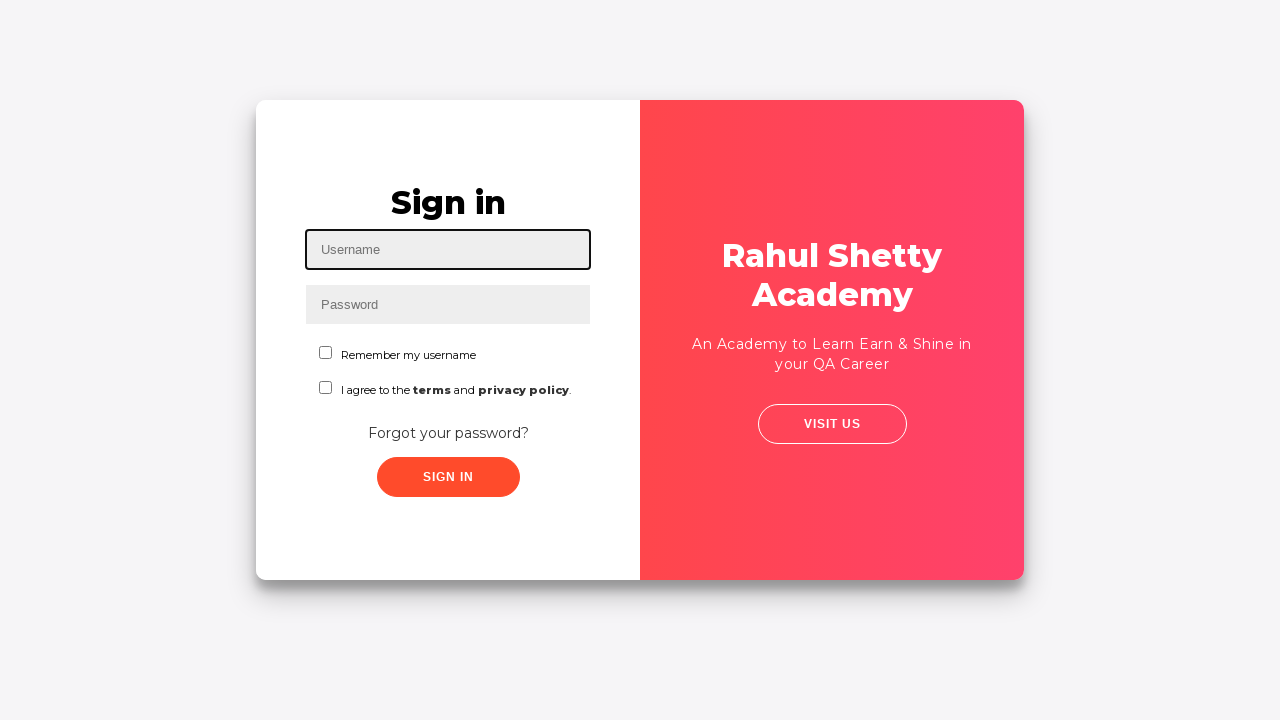

Filled username field with 'anitha' on //*[contains(@id,'inp')]
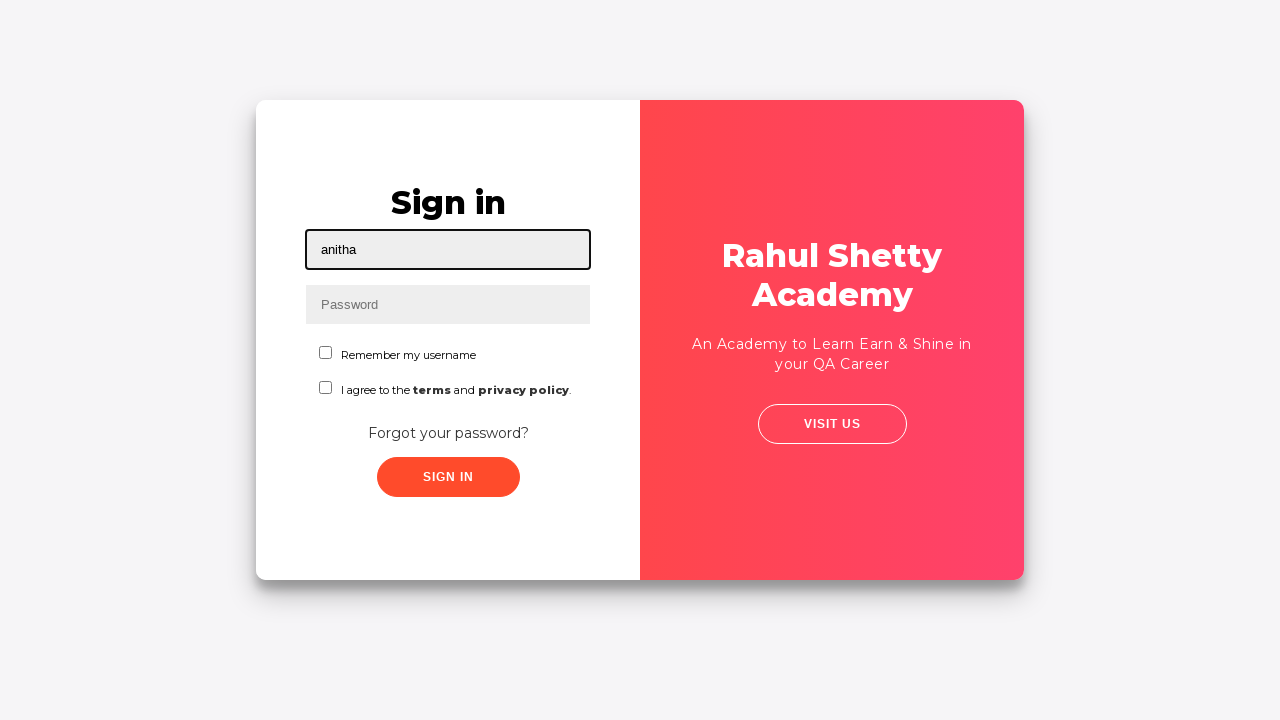

Filled password field with '2352' on input[name='inputPassword']
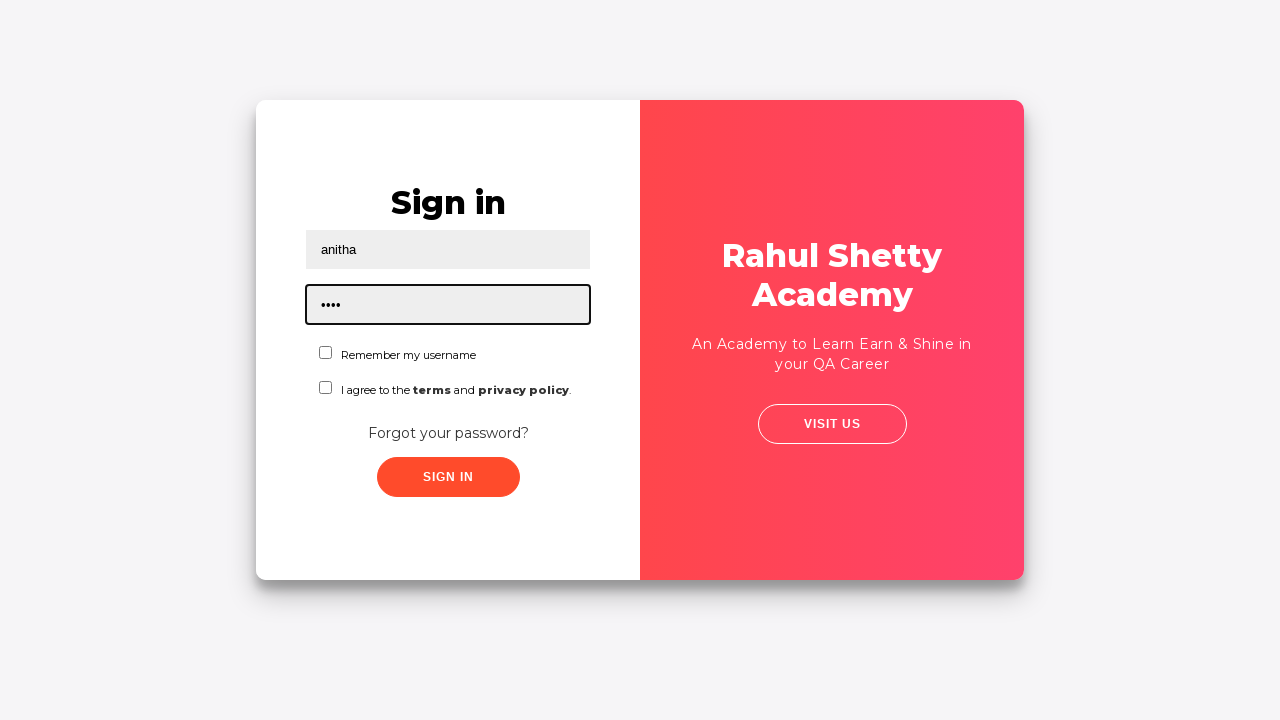

Clicked 'Forgot your password?' link at (448, 433) on xpath=//a[text()='Forgot your password?']
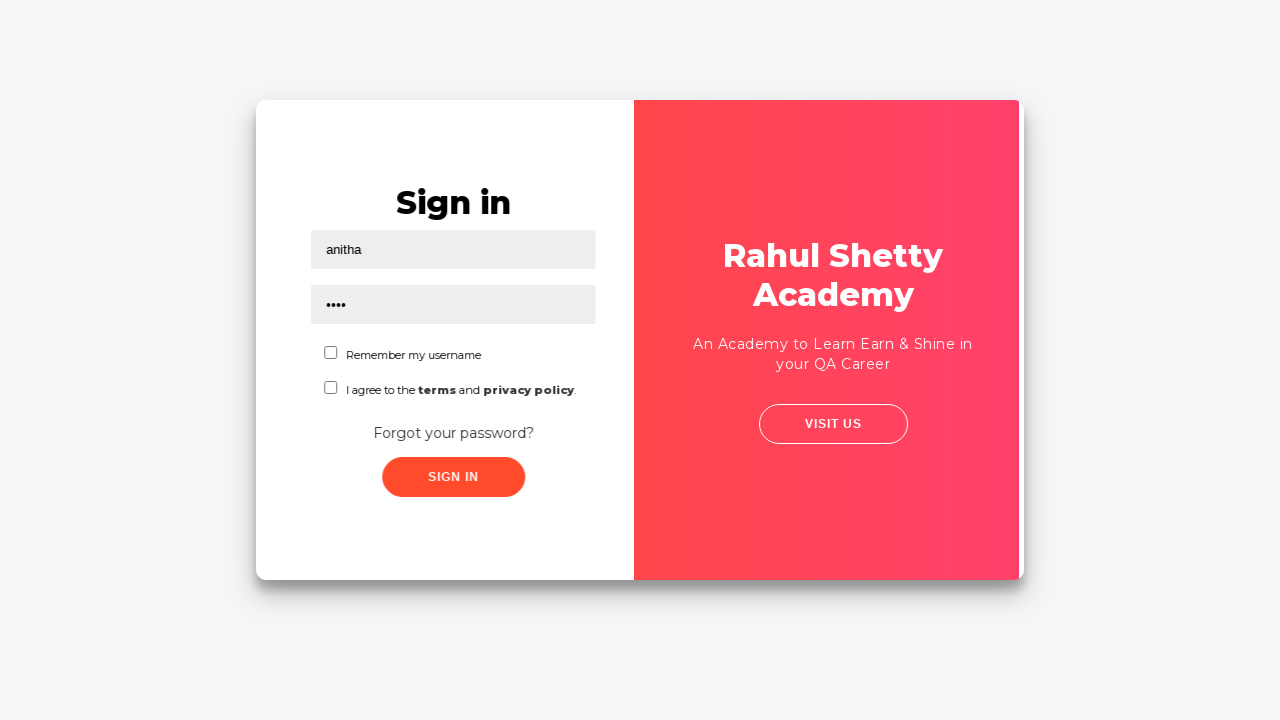

Filled email field with 'anitha@example.com' in recovery form on input[placeholder='Email']
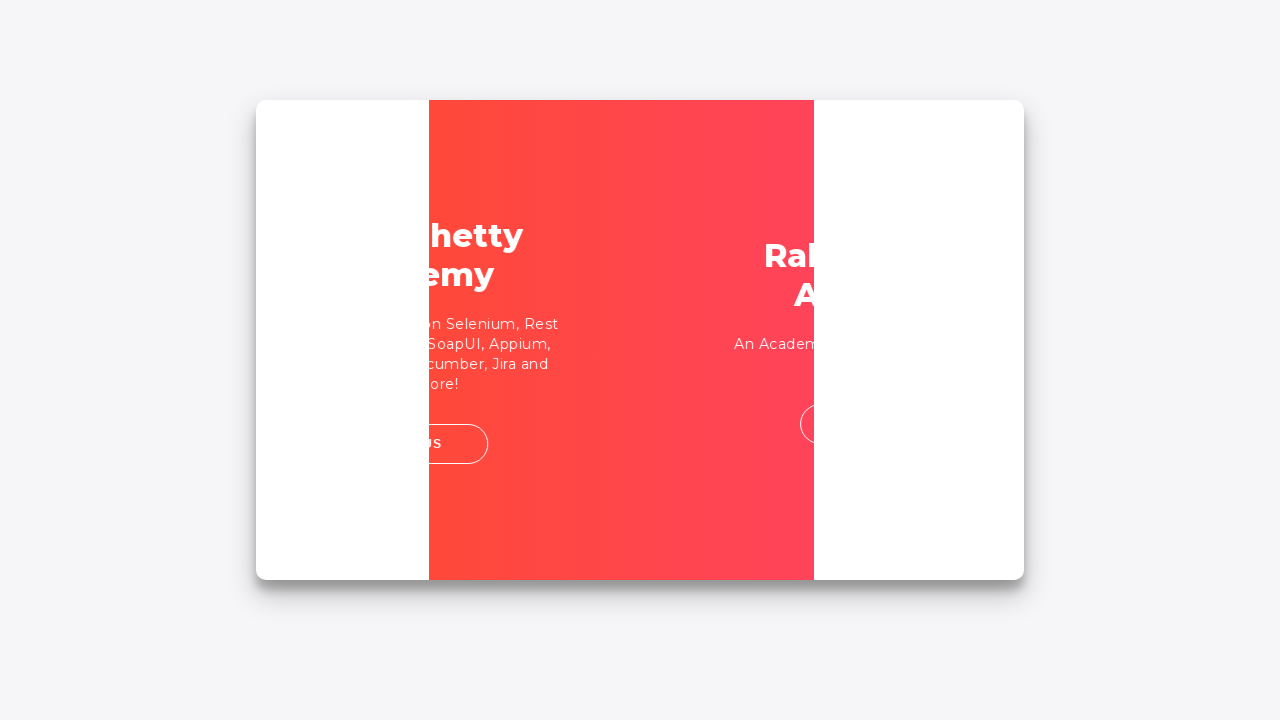

Filled name field with 'Anitha' in recovery form on input[placeholder='Name']
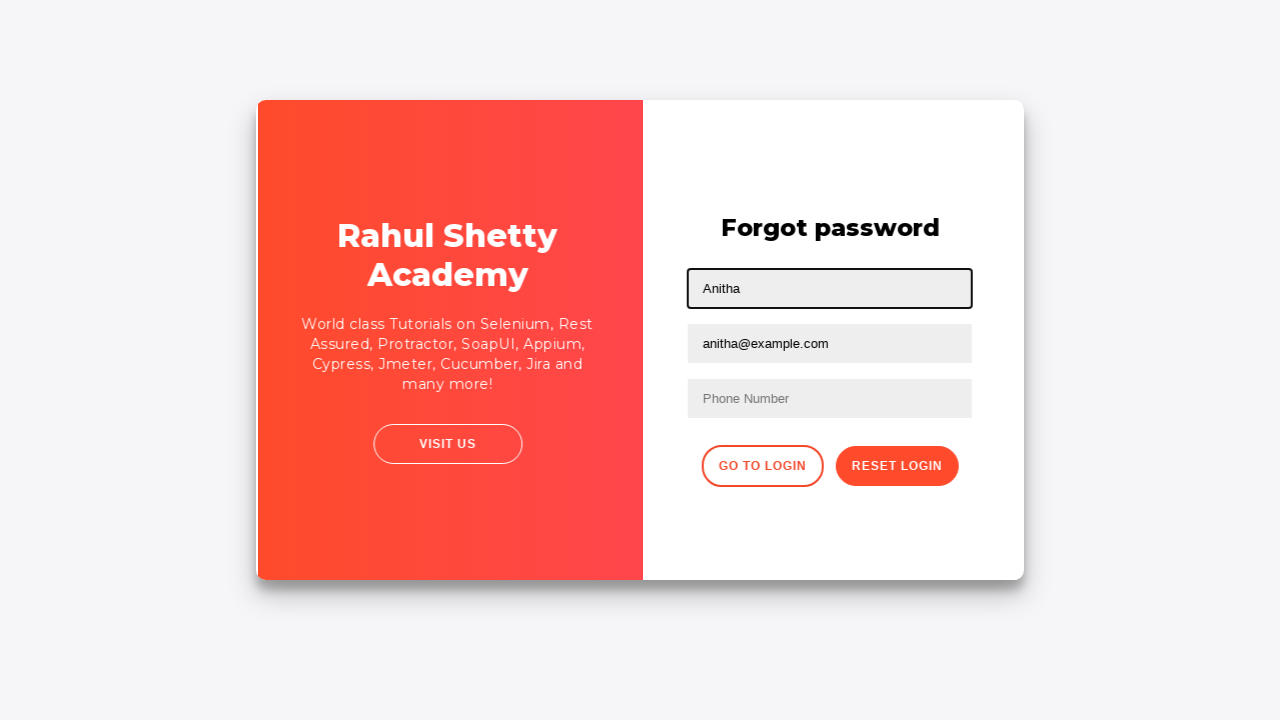

Filled phone number field with '3434567890' in recovery form on input[placeholder='Phone Number']
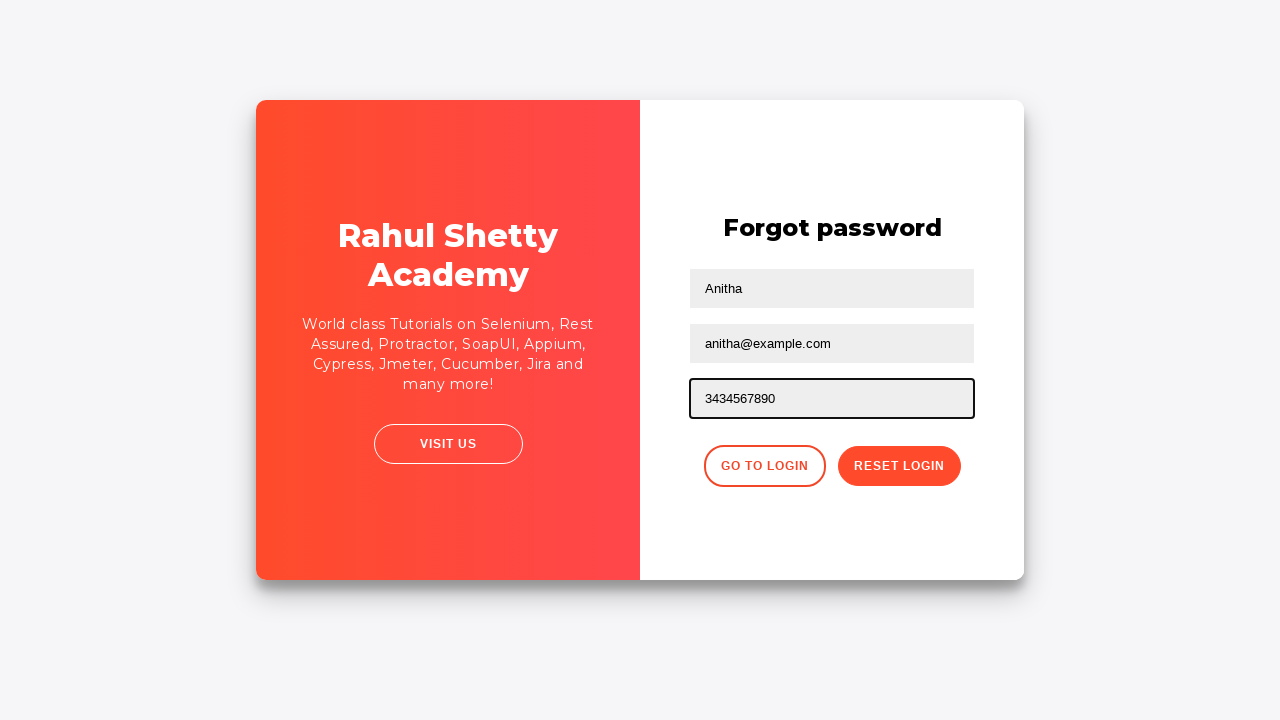

Clicked reset/submit button to submit password recovery form at (899, 466) on button.reset-pwd-btn
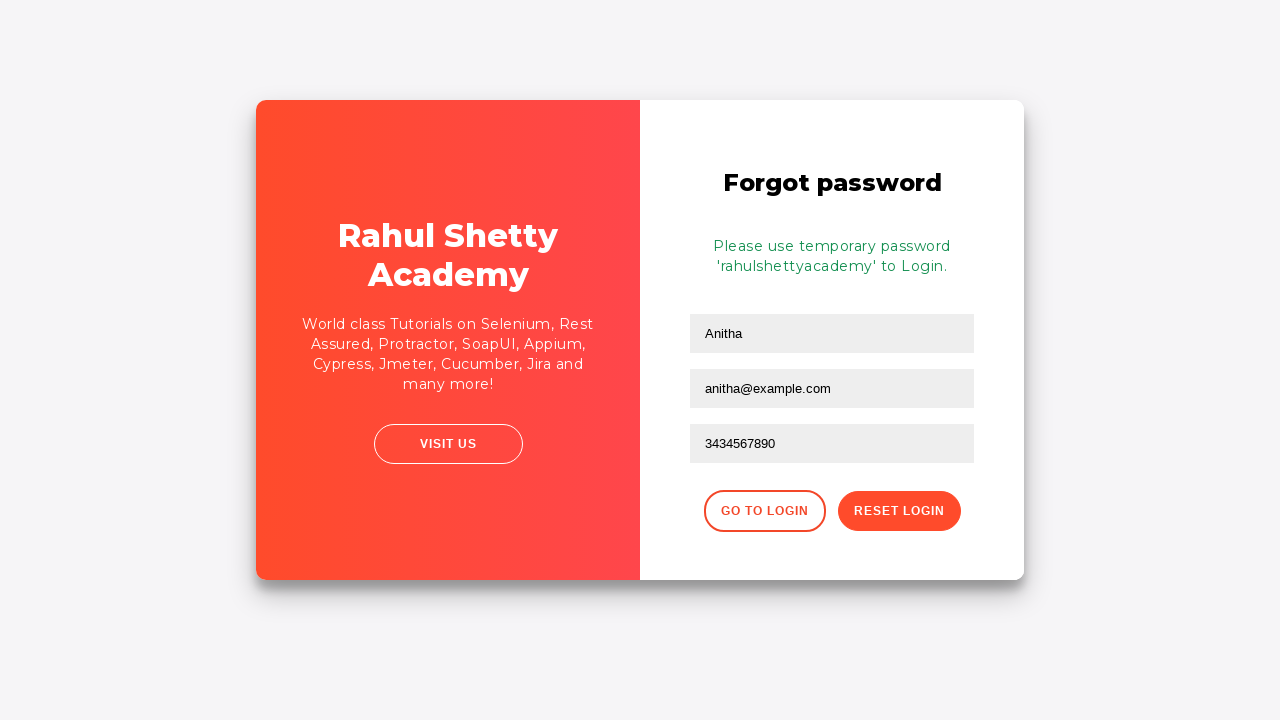

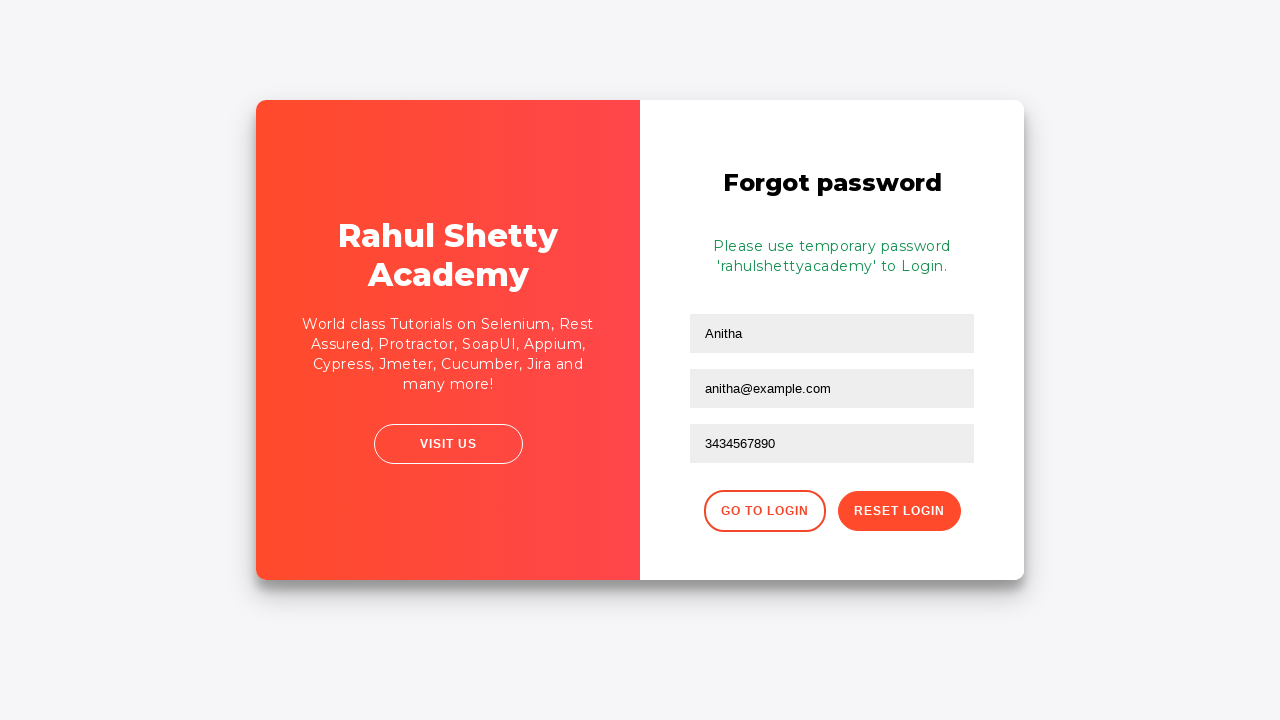